Navigates to France COVID-19 testing dashboard and waits for counter to load

Starting URL: https://dashboard.covid19.data.gouv.fr/suivi-des-tests?location=FRA

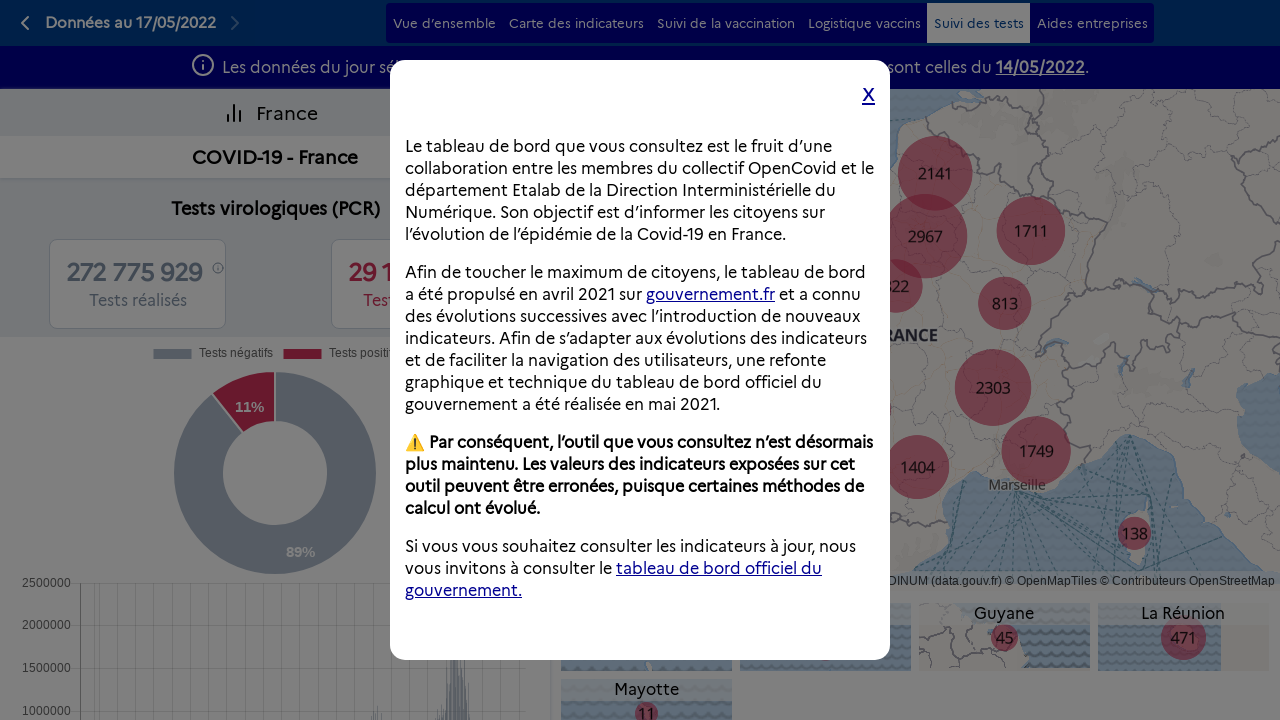

Navigated to France COVID-19 testing dashboard
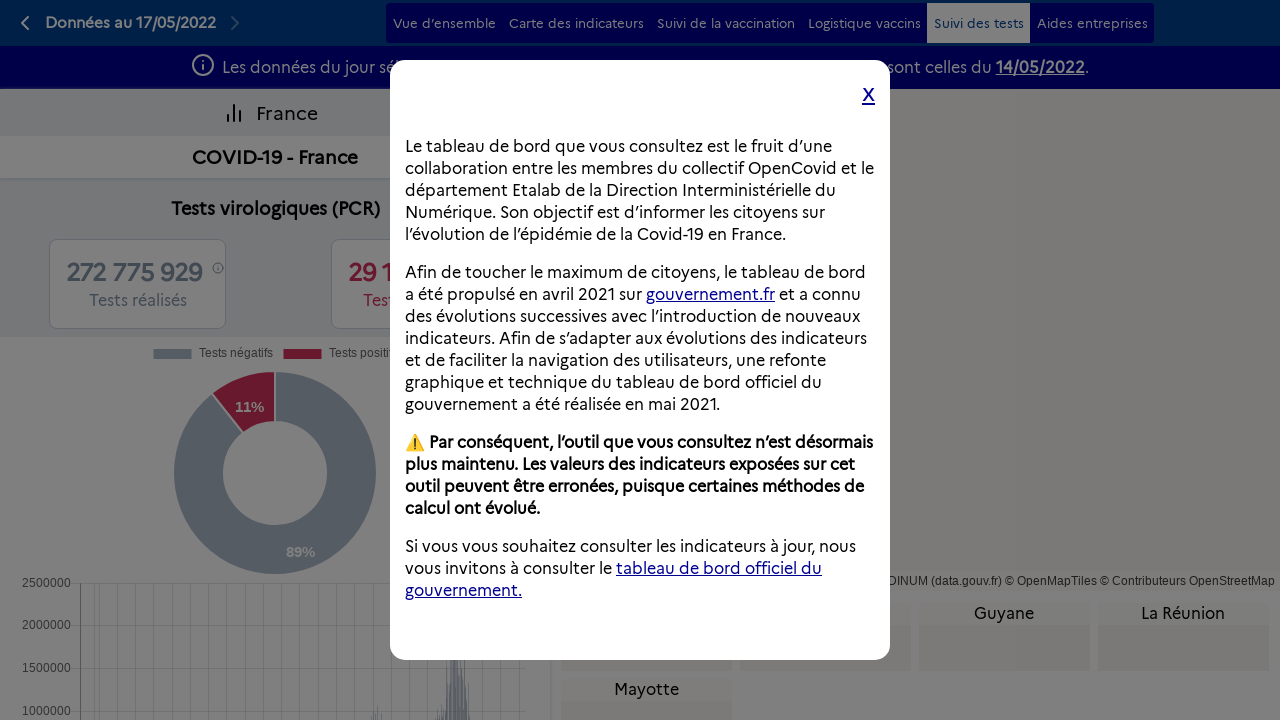

Counter container loaded on France COVID-19 dashboard
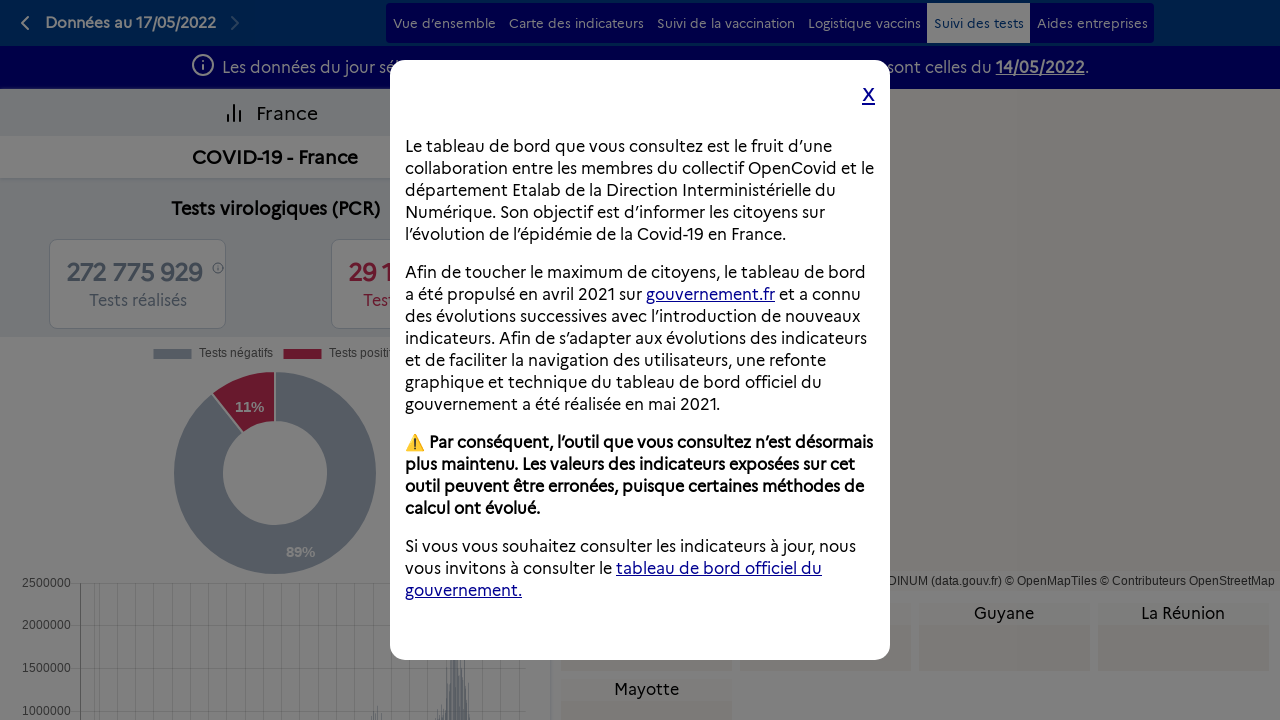

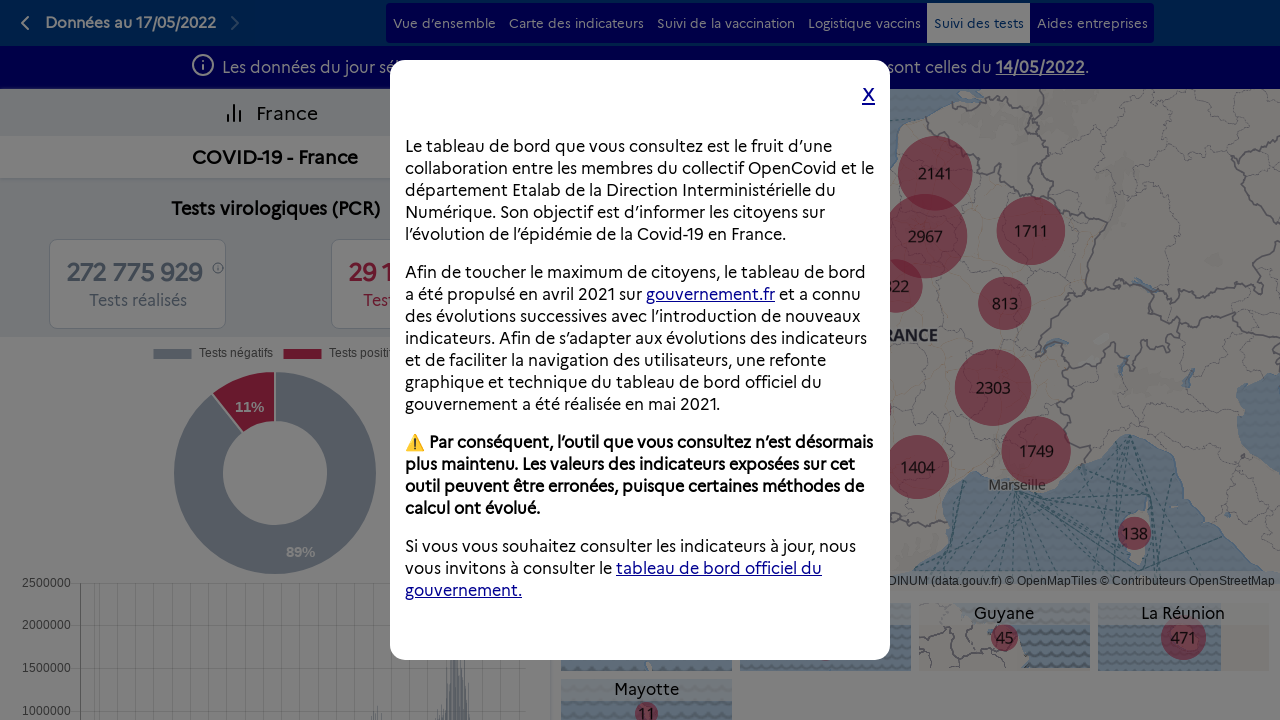